Maximizes the browser window and navigates to Mount Sinai website

Starting URL: https://www.mountsinai.org/

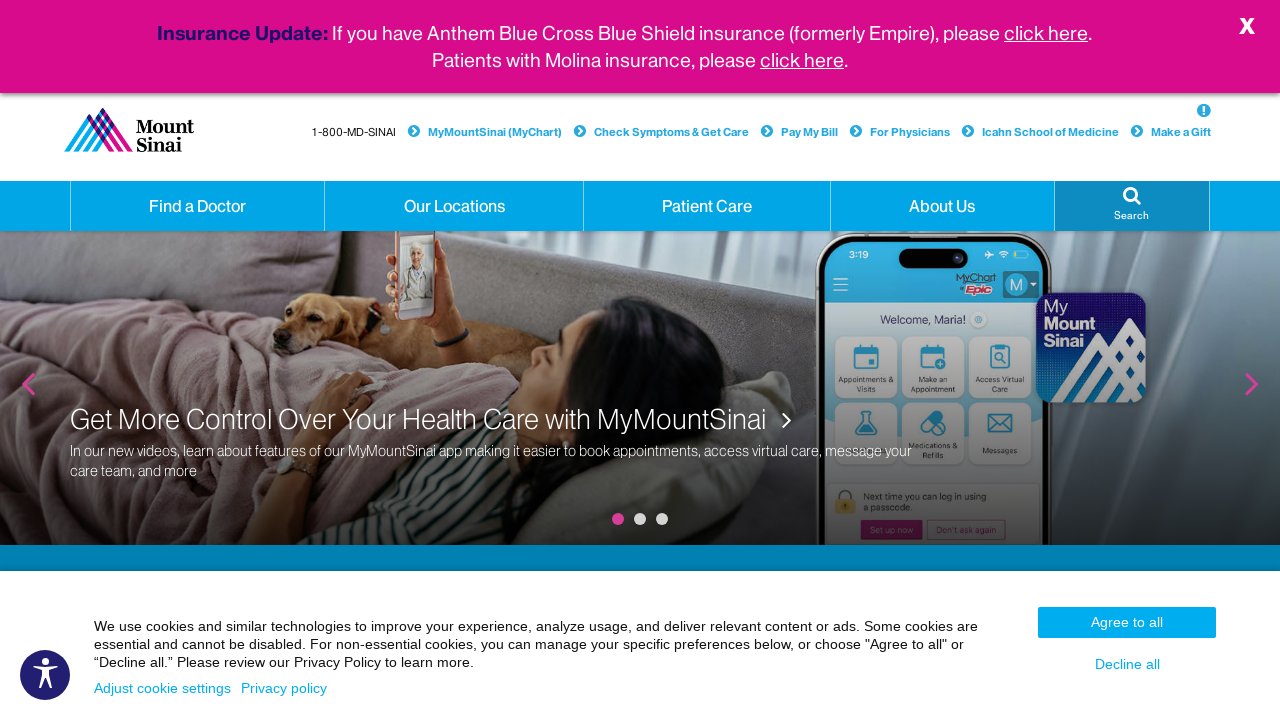

Set viewport size to 1920x1080 to maximize window
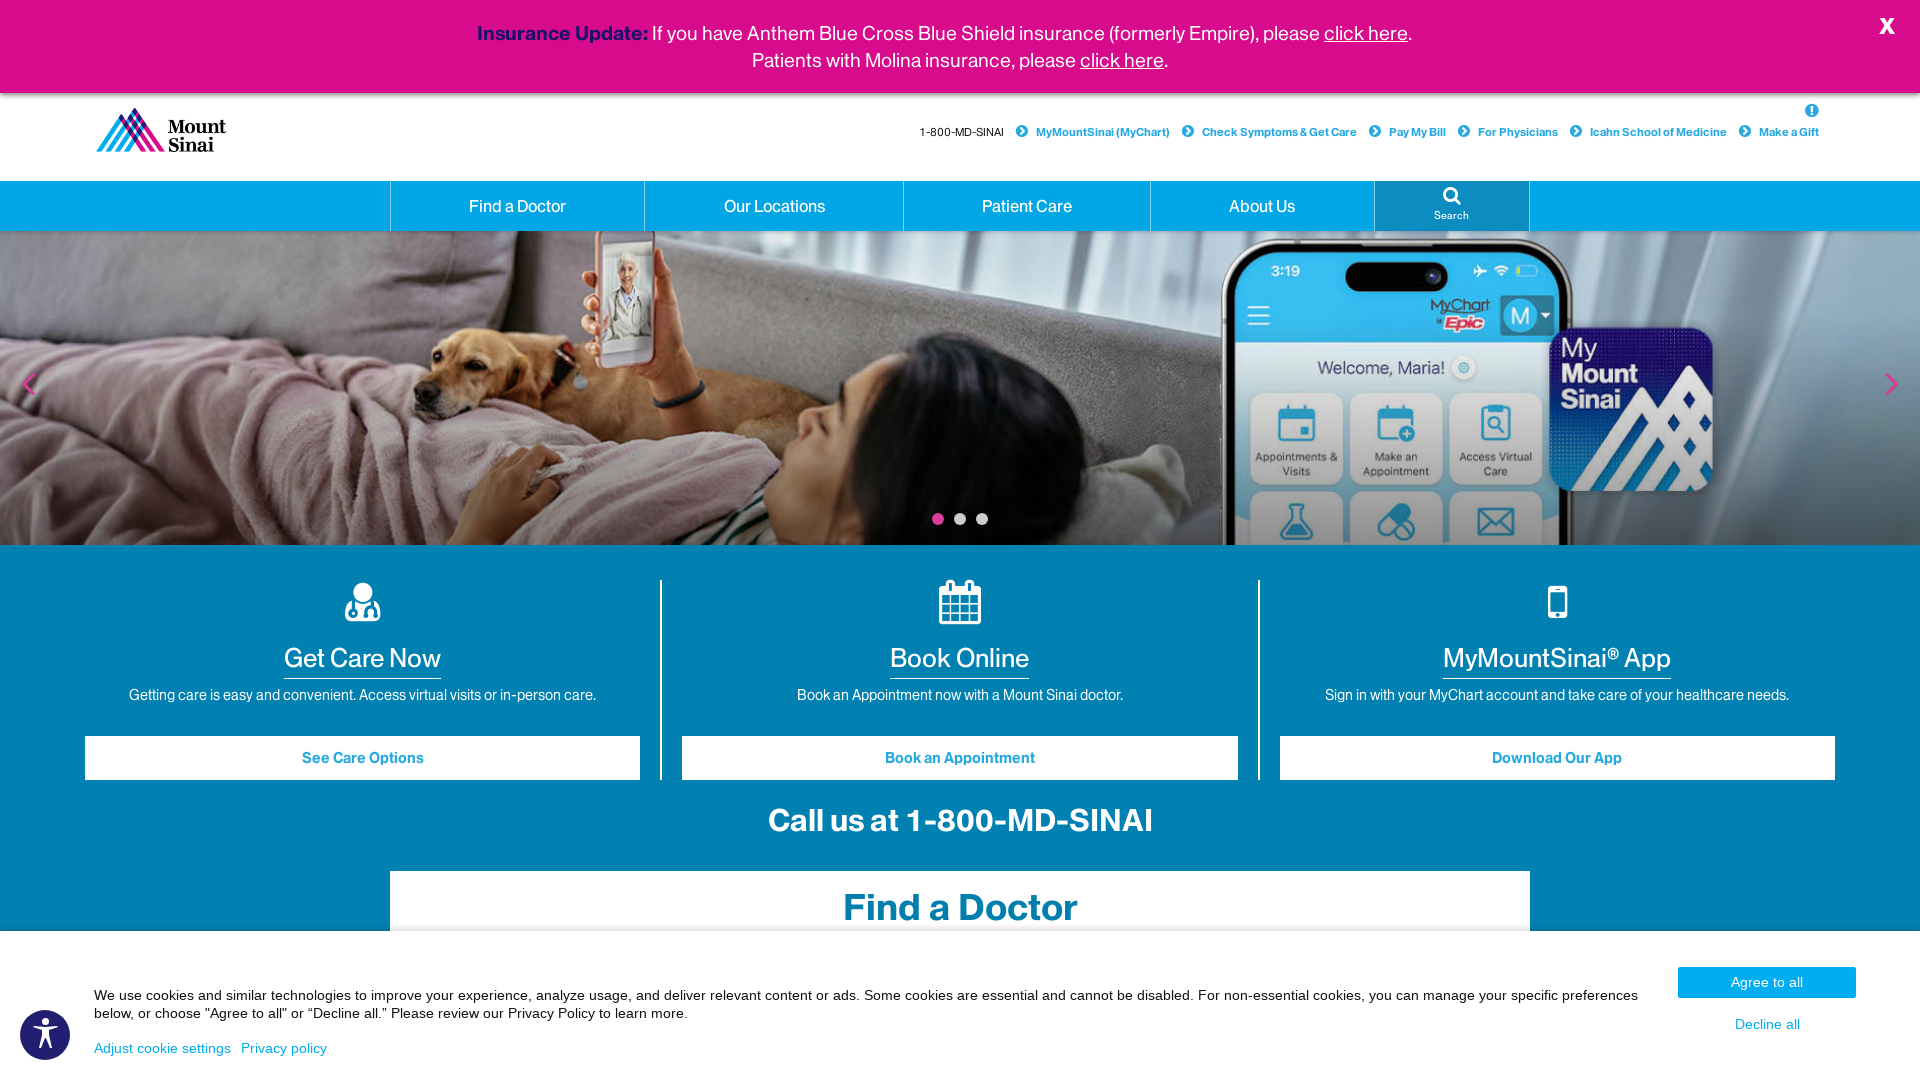

Navigated to Mount Sinai website
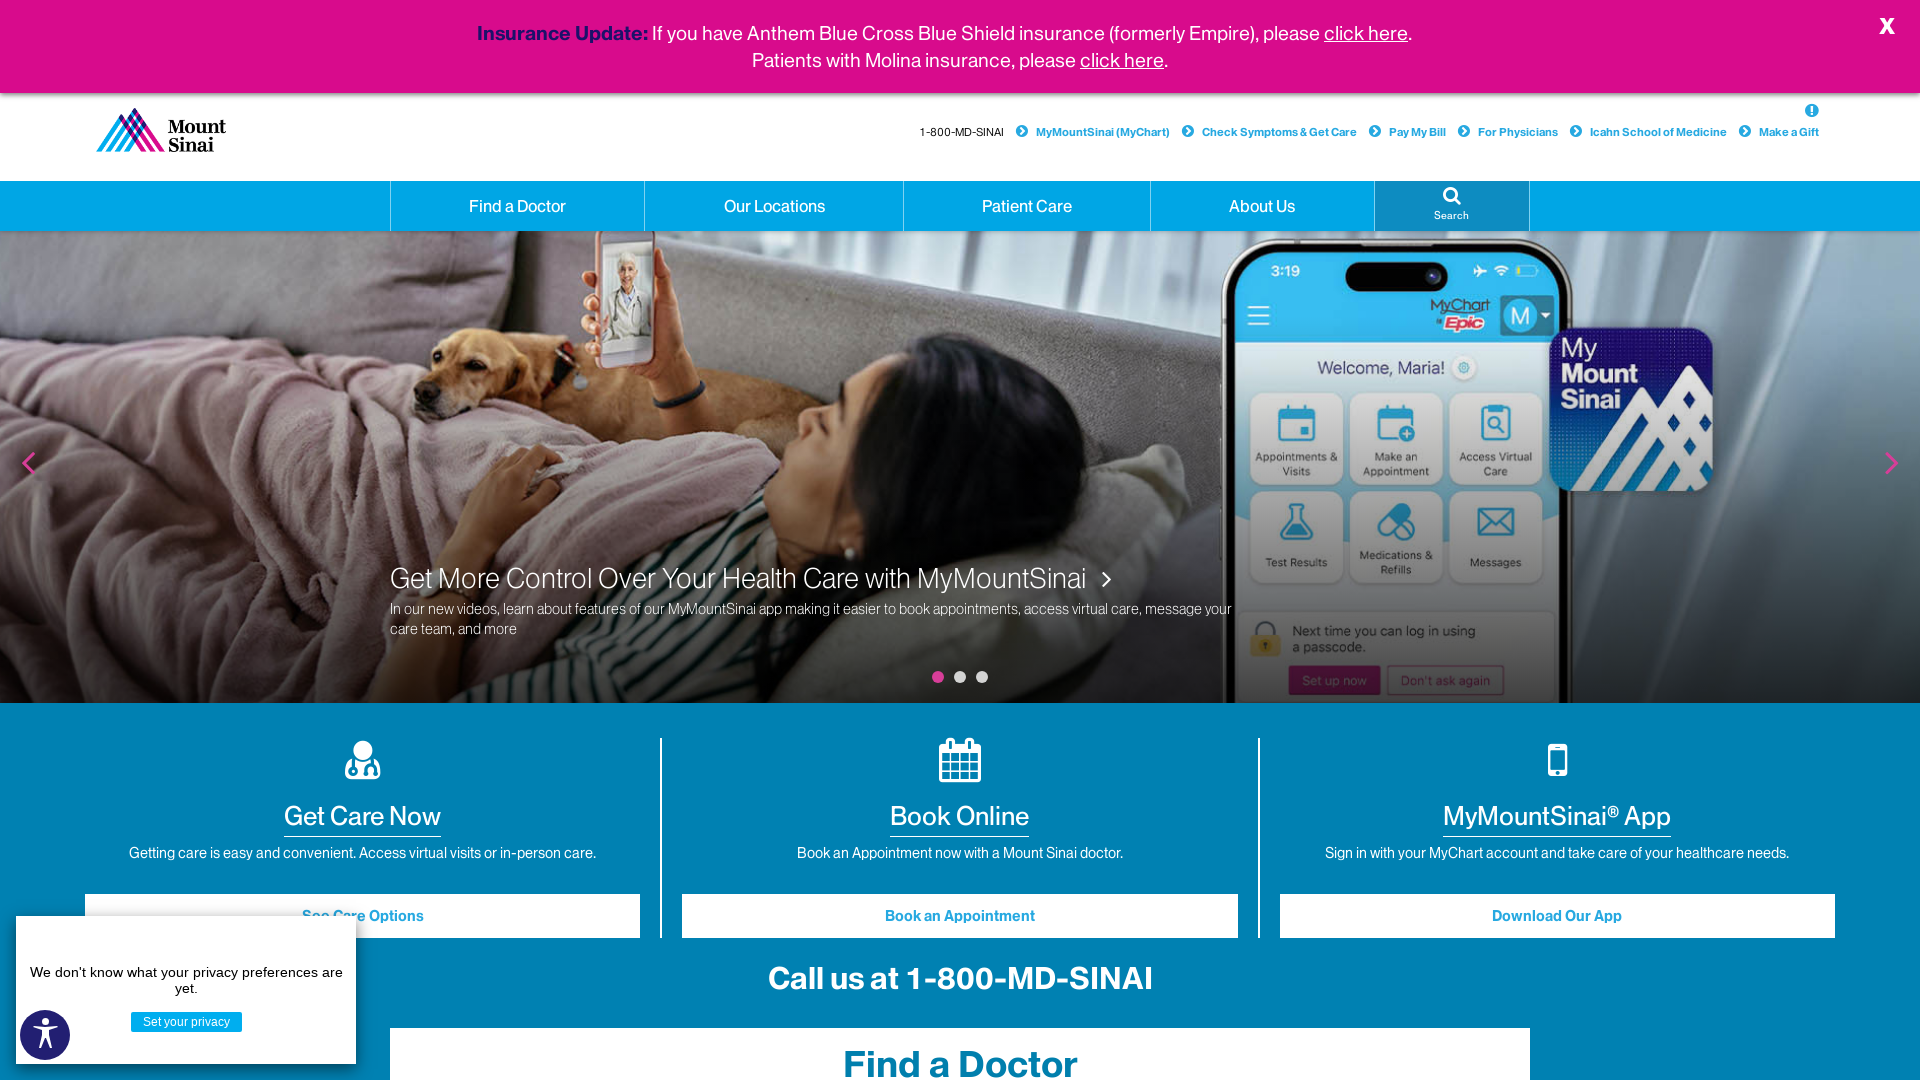

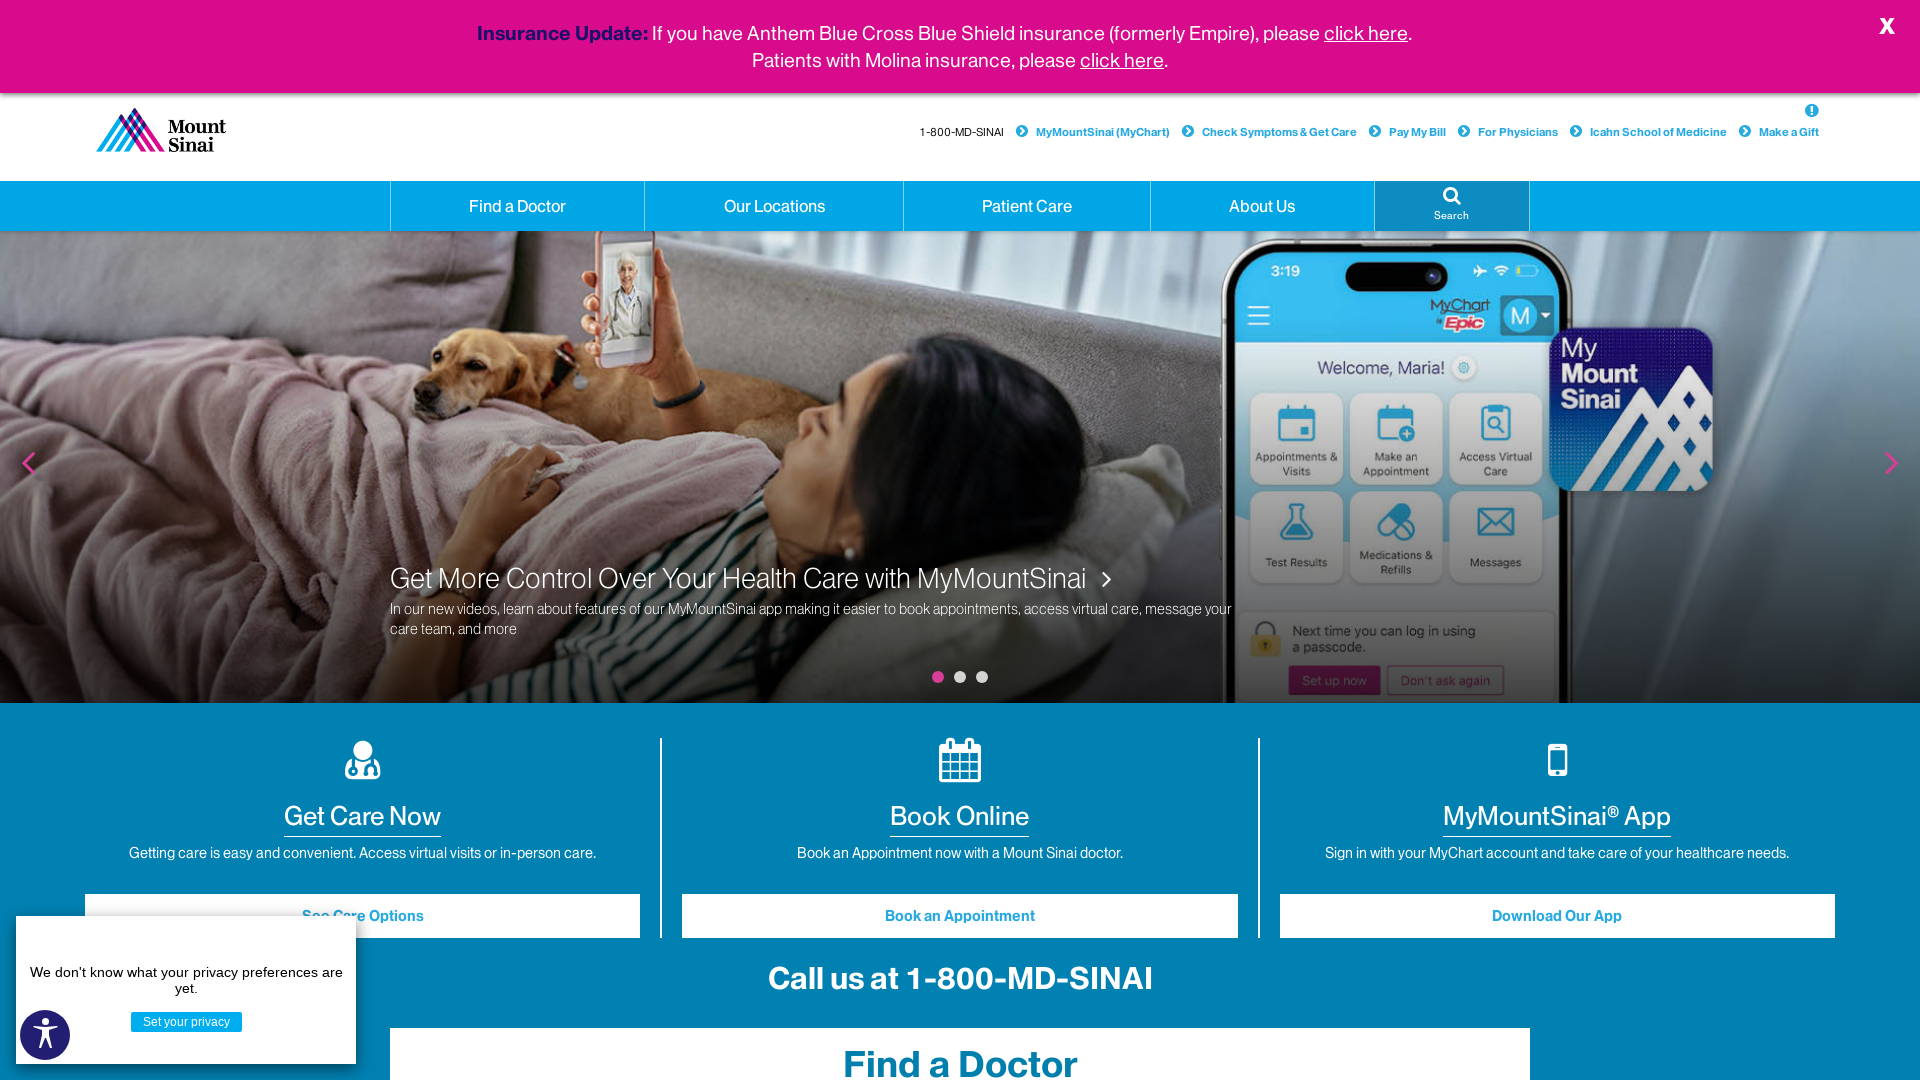